Tests a JavaScript prompt alert by clicking a button, entering text into the prompt, and accepting it

Starting URL: https://demoqa.com/alerts

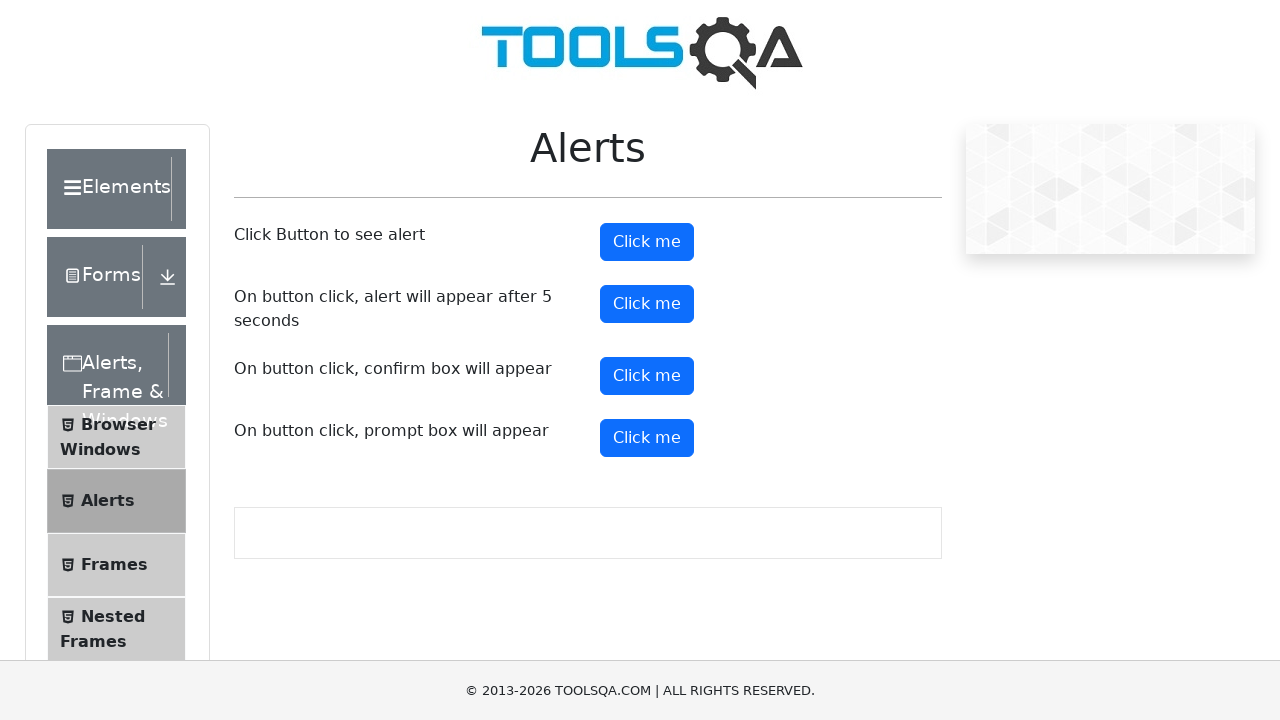

Set up dialog handler to accept prompt with text 'Maria Johnson'
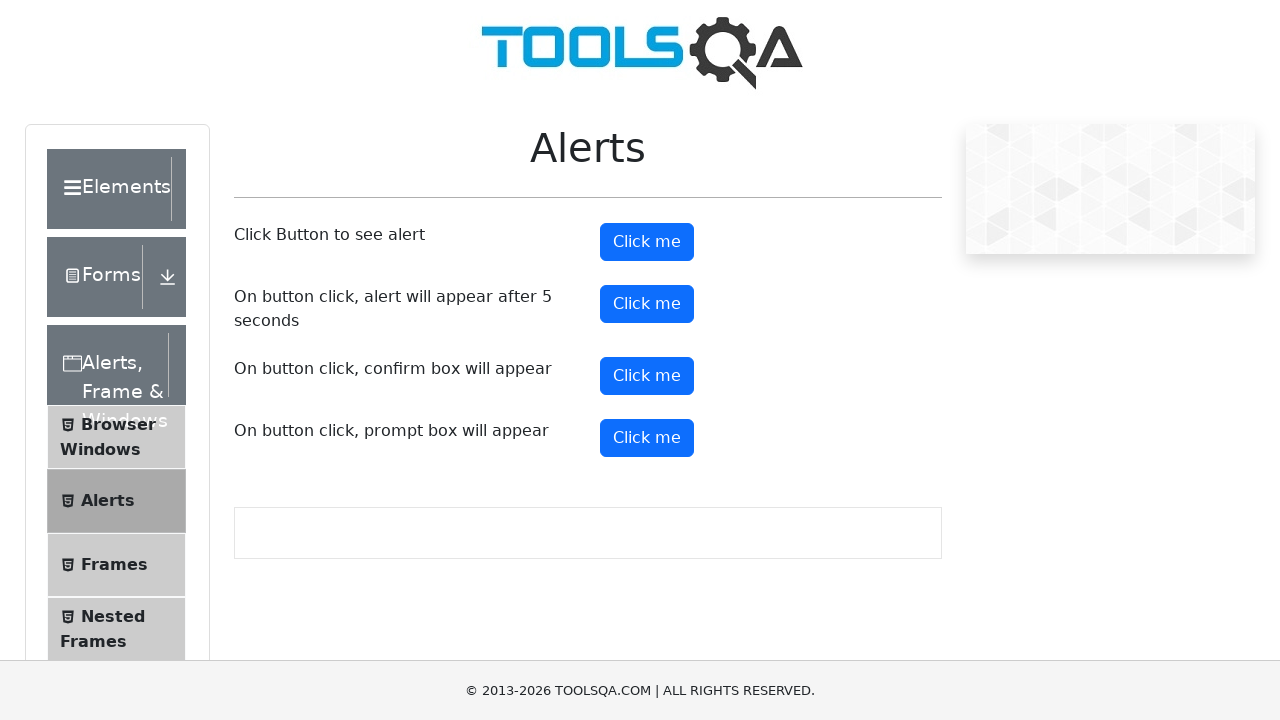

Clicked prompt button to trigger JavaScript alert at (647, 438) on #promtButton
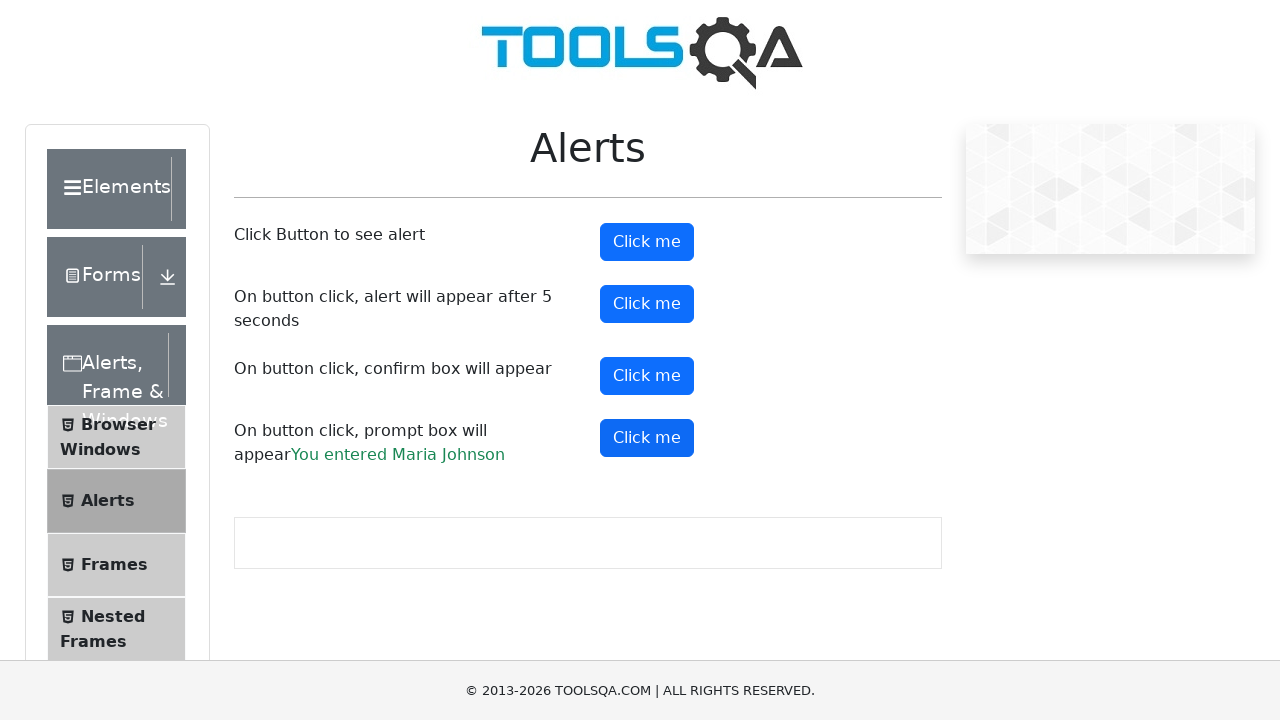

Waited for prompt dialog to be handled and accepted
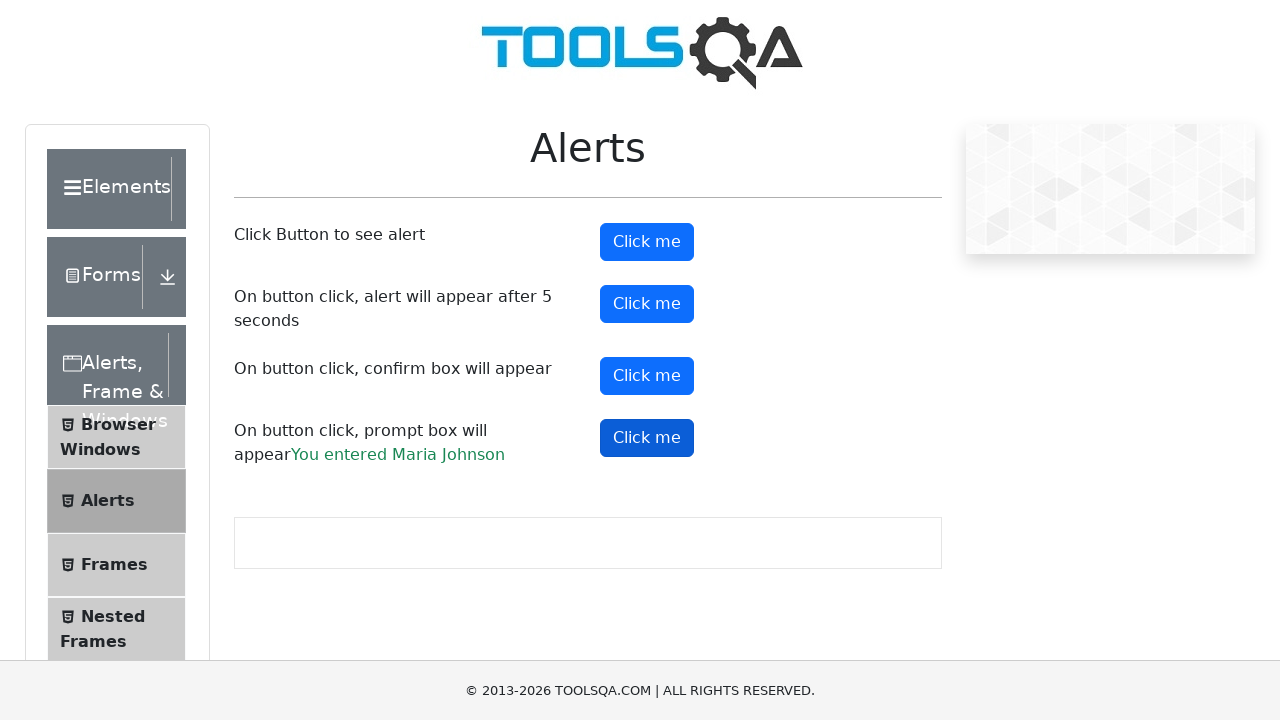

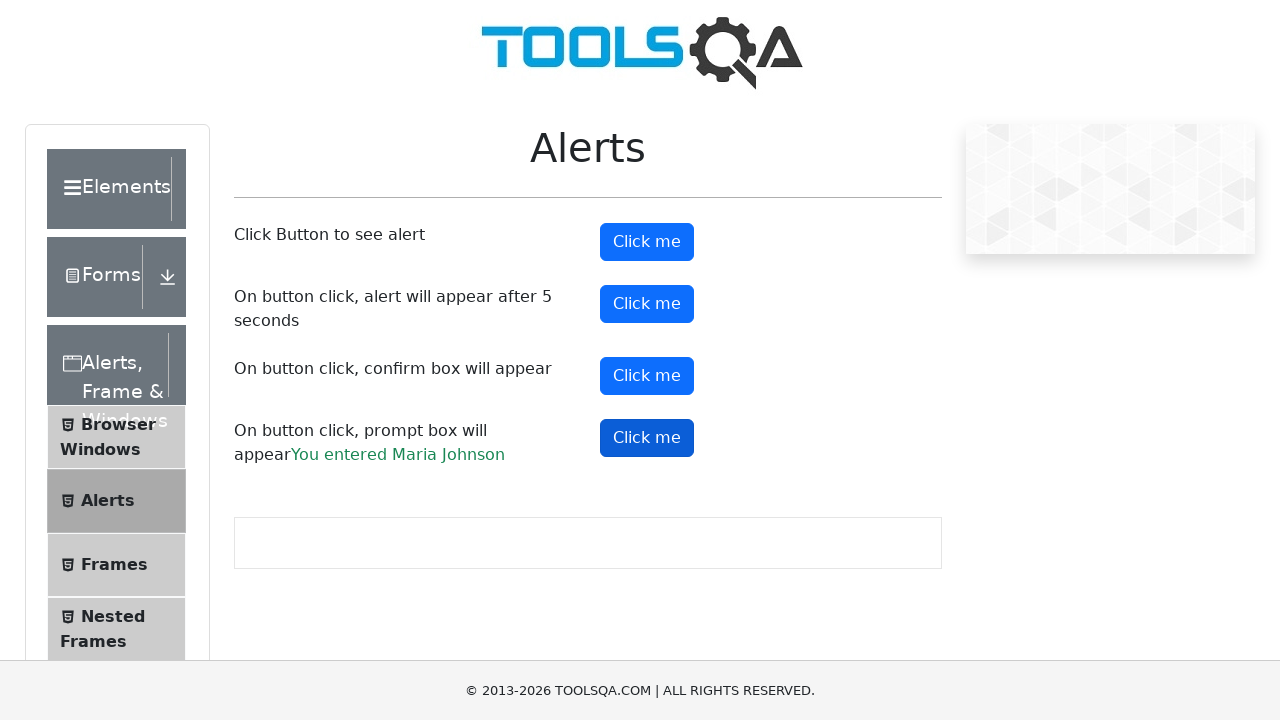